Tests adding todo items by filling the input field and pressing Enter, then verifies the items appear in the list

Starting URL: https://demo.playwright.dev/todomvc

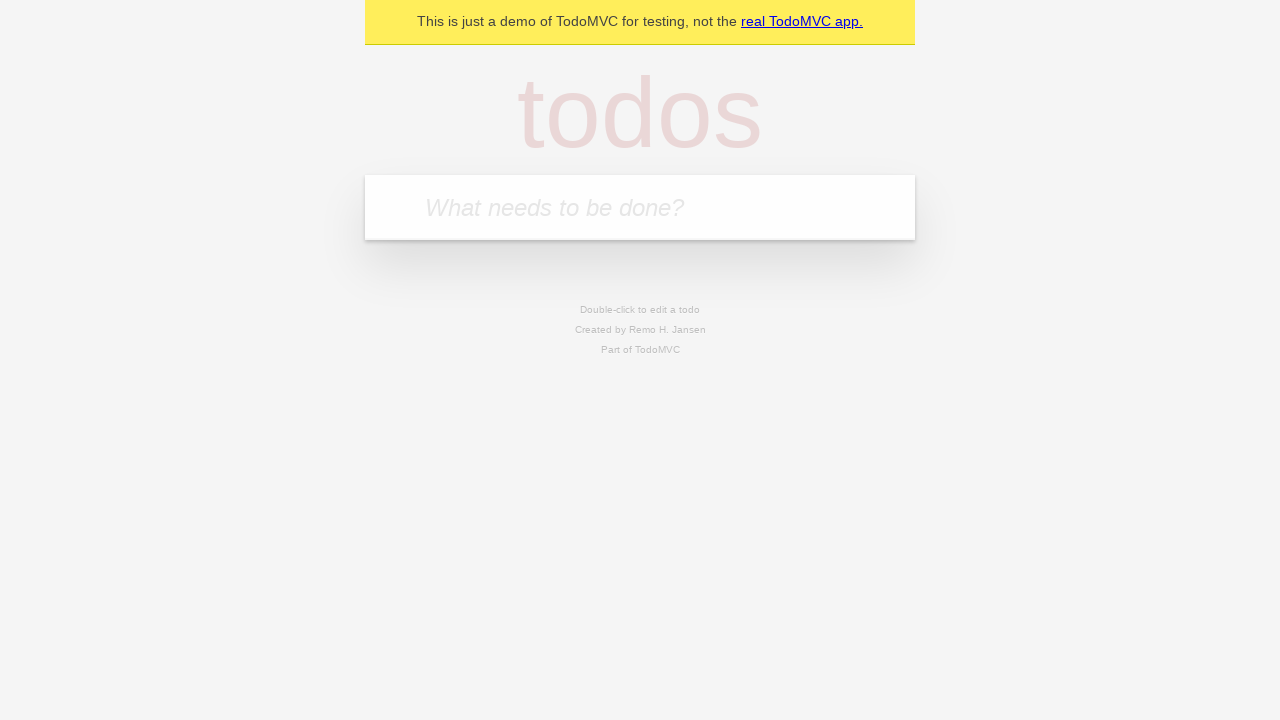

Filled input field with first todo item 'buy some cheese' on internal:attr=[placeholder="What needs to be done?"i]
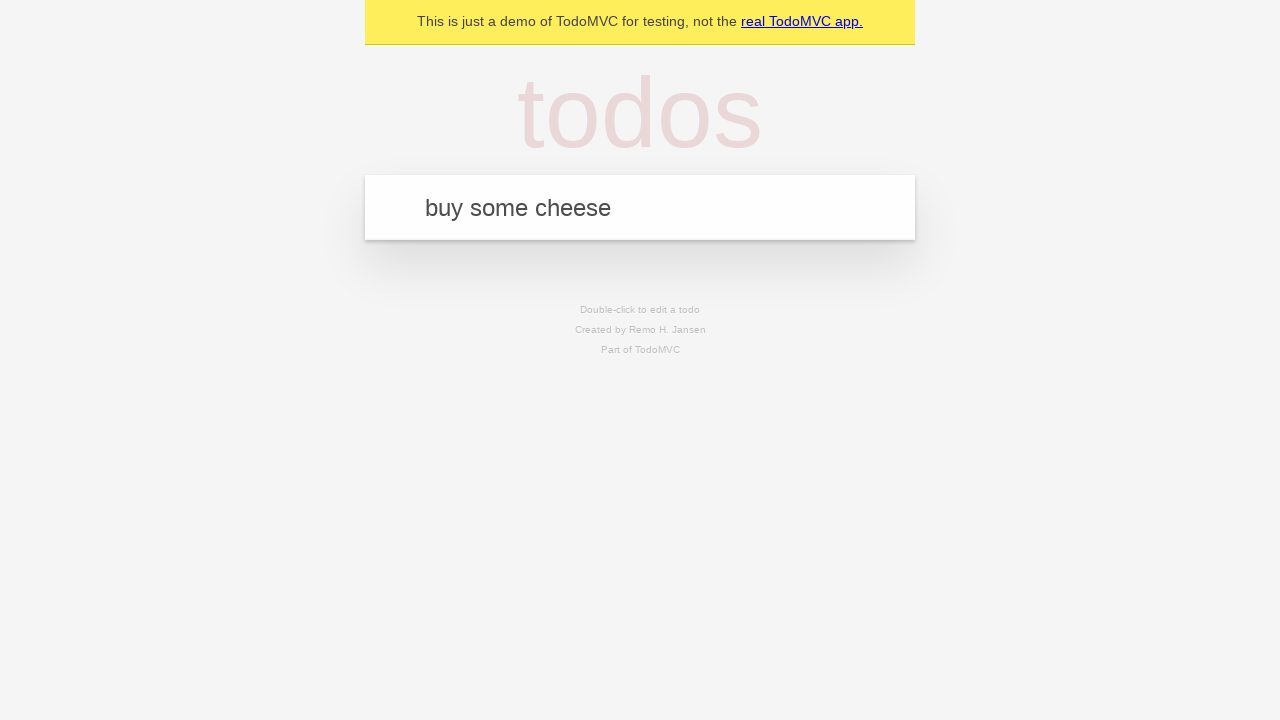

Pressed Enter to create first todo item on internal:attr=[placeholder="What needs to be done?"i]
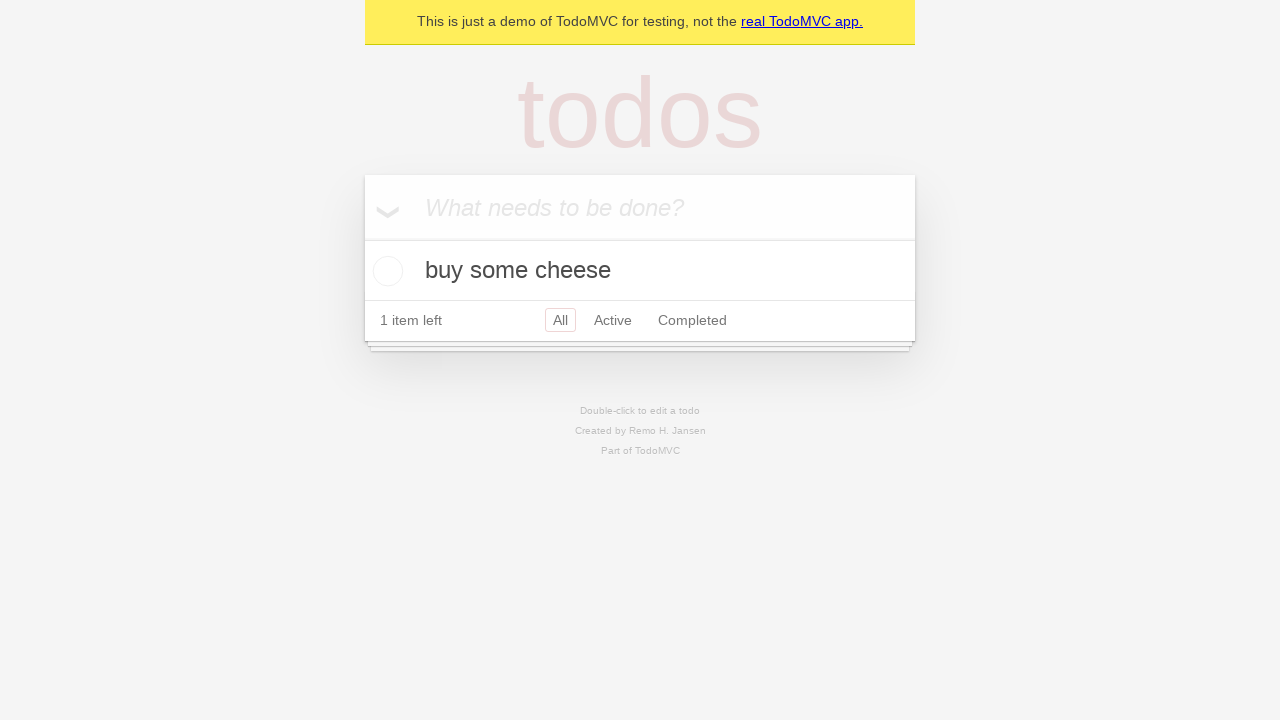

First todo item appeared in the list
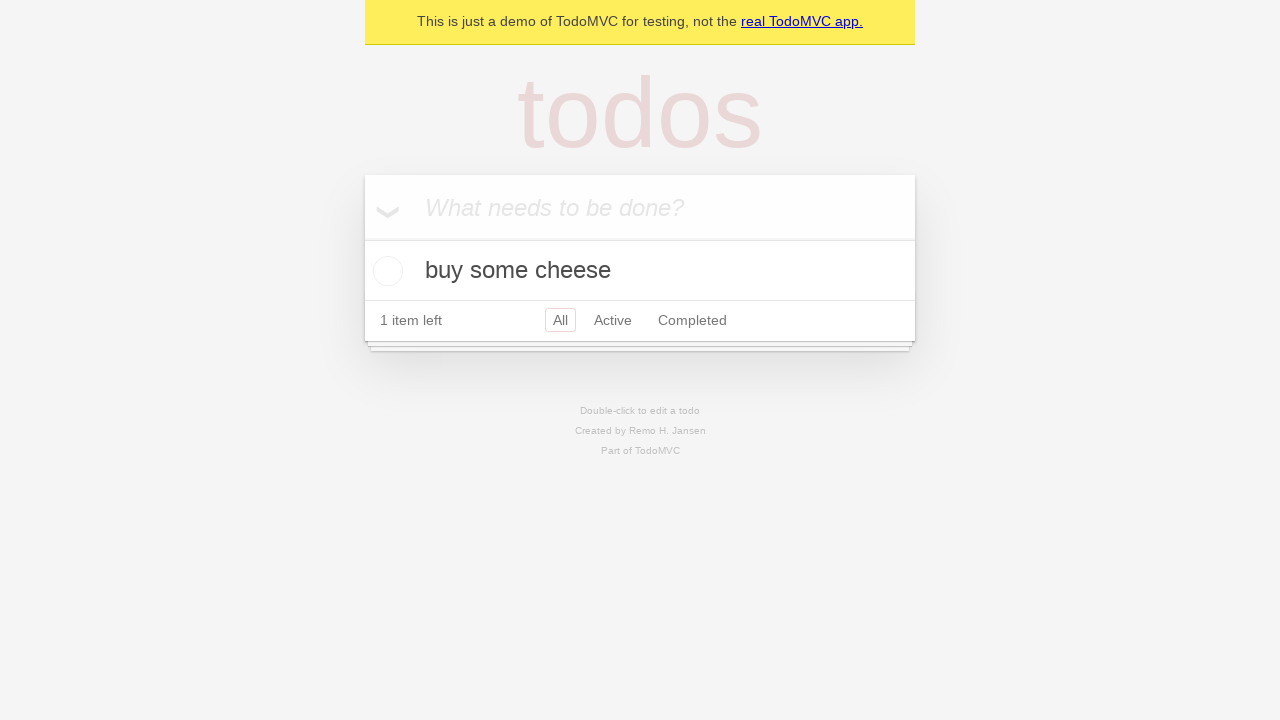

Filled input field with second todo item 'feed the cat' on internal:attr=[placeholder="What needs to be done?"i]
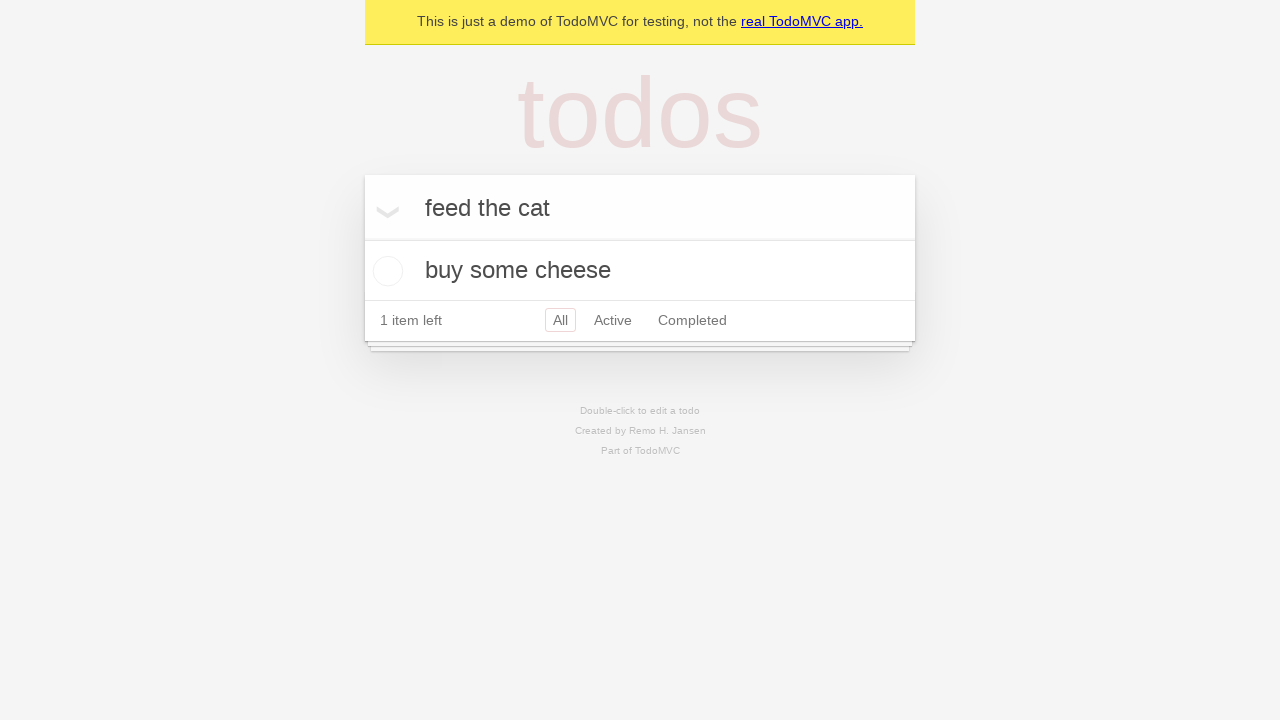

Pressed Enter to create second todo item on internal:attr=[placeholder="What needs to be done?"i]
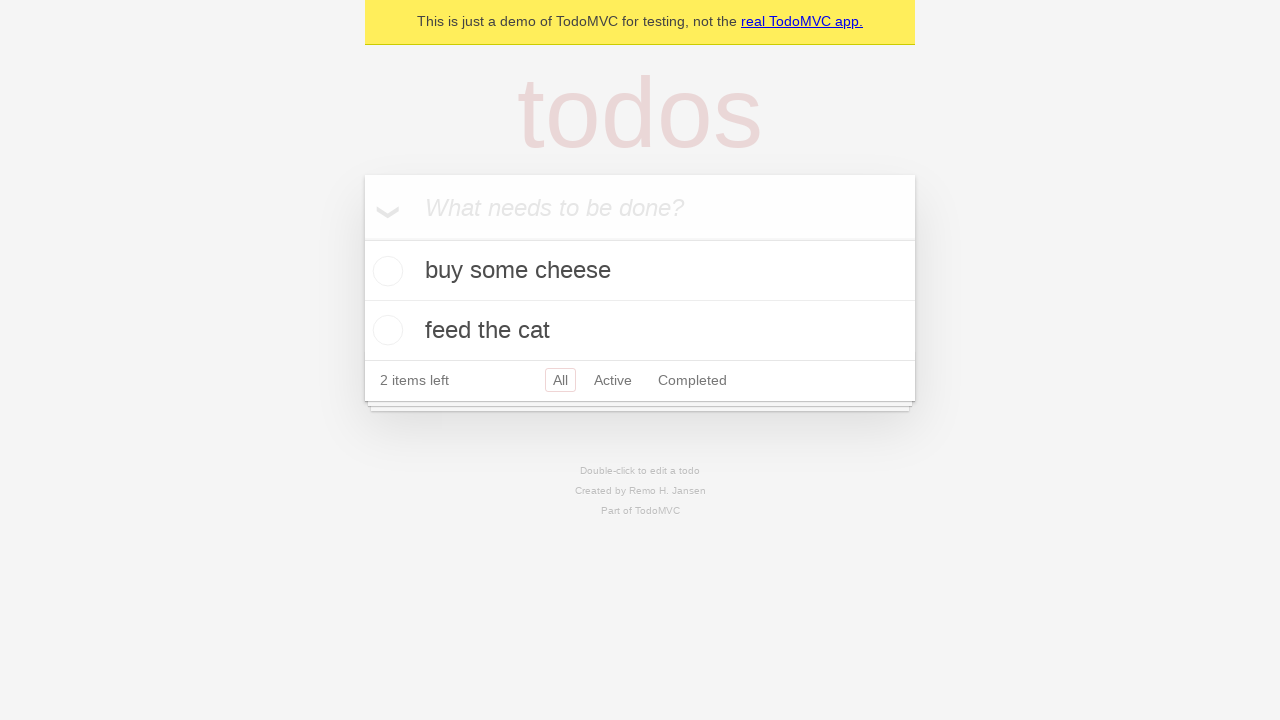

Second todo item appeared in the list
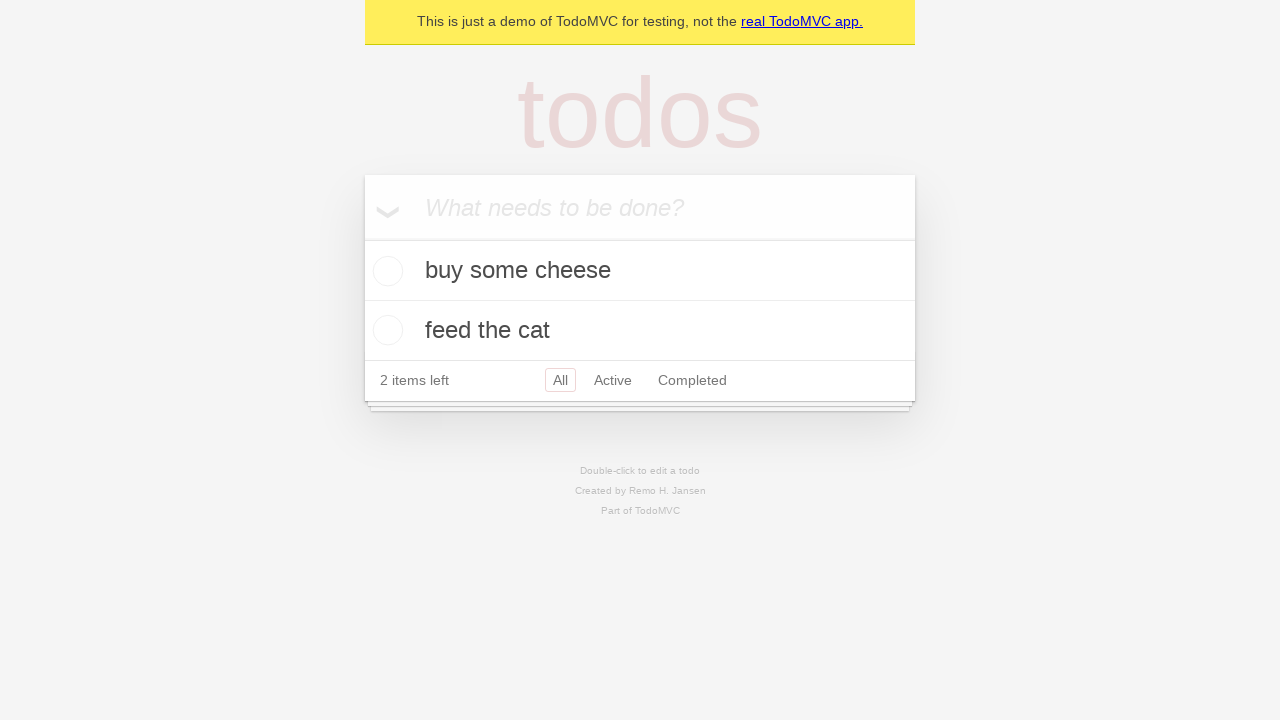

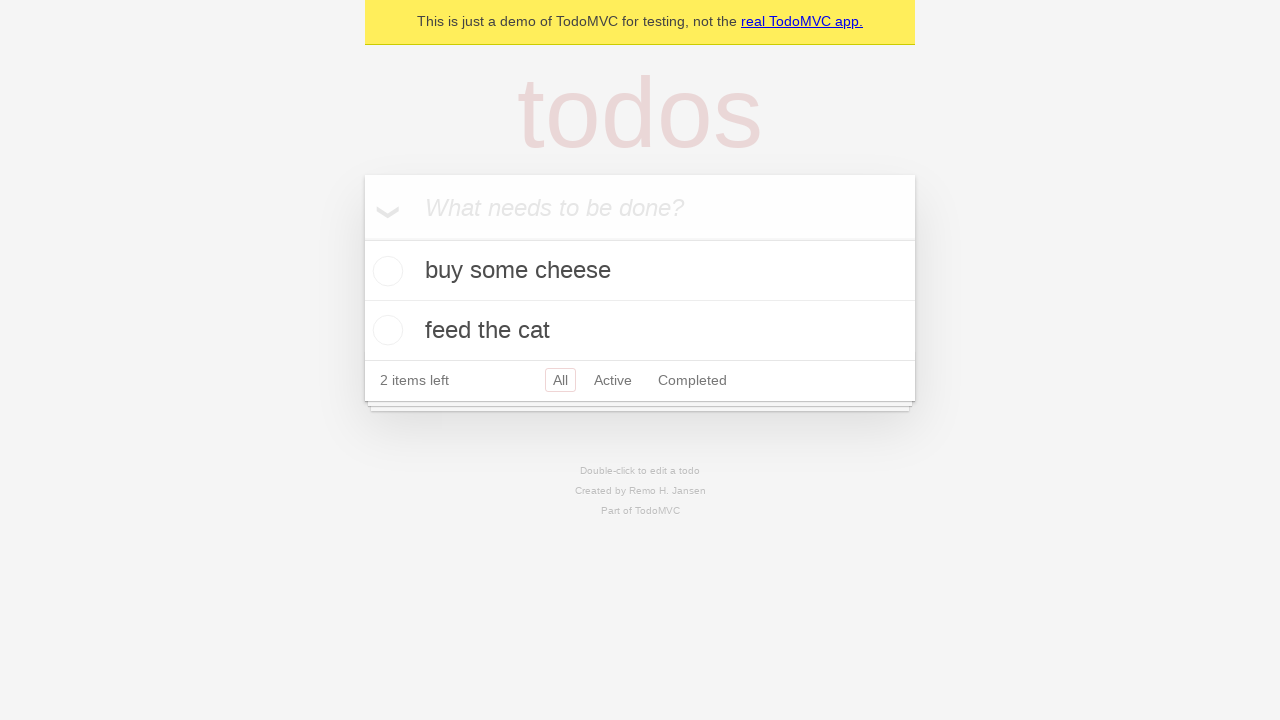